Tests radio button functionality by clicking on a gender radio button and verifying it becomes checked on a Selenium practice page.

Starting URL: https://www.tutorialspoint.com/selenium/practice/selenium_automation_practice.php

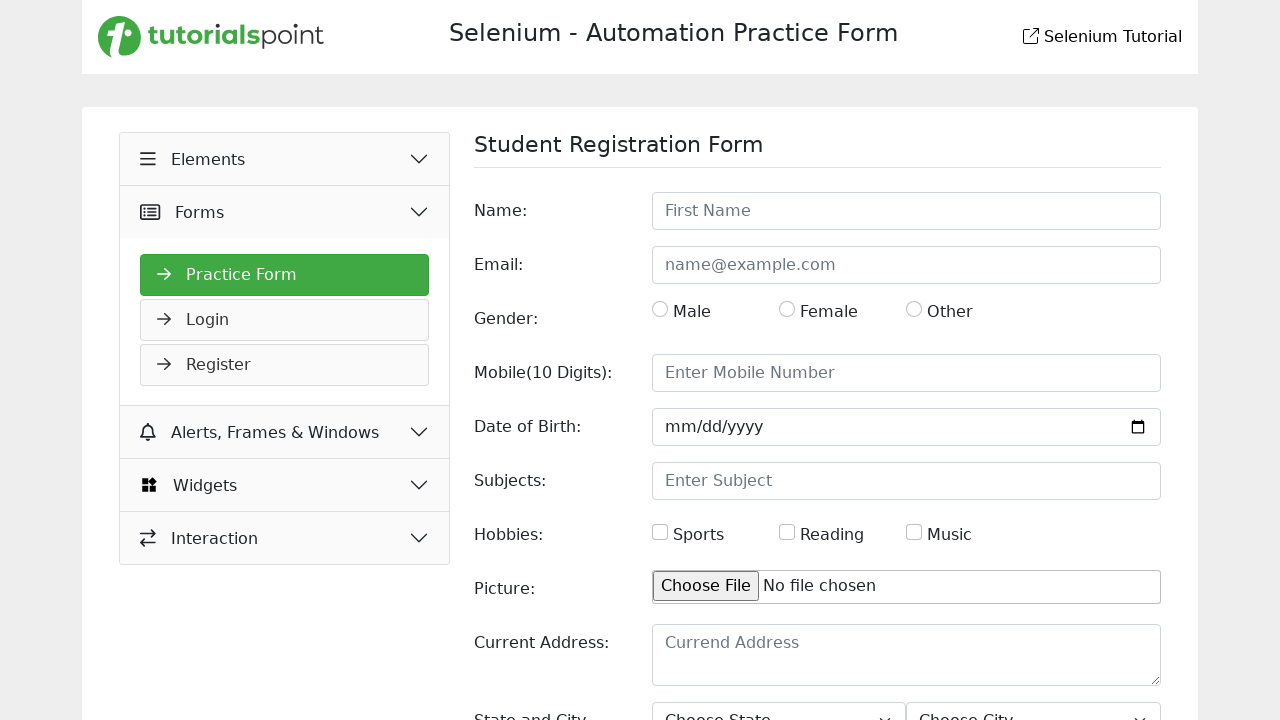

Waited for page to fully load
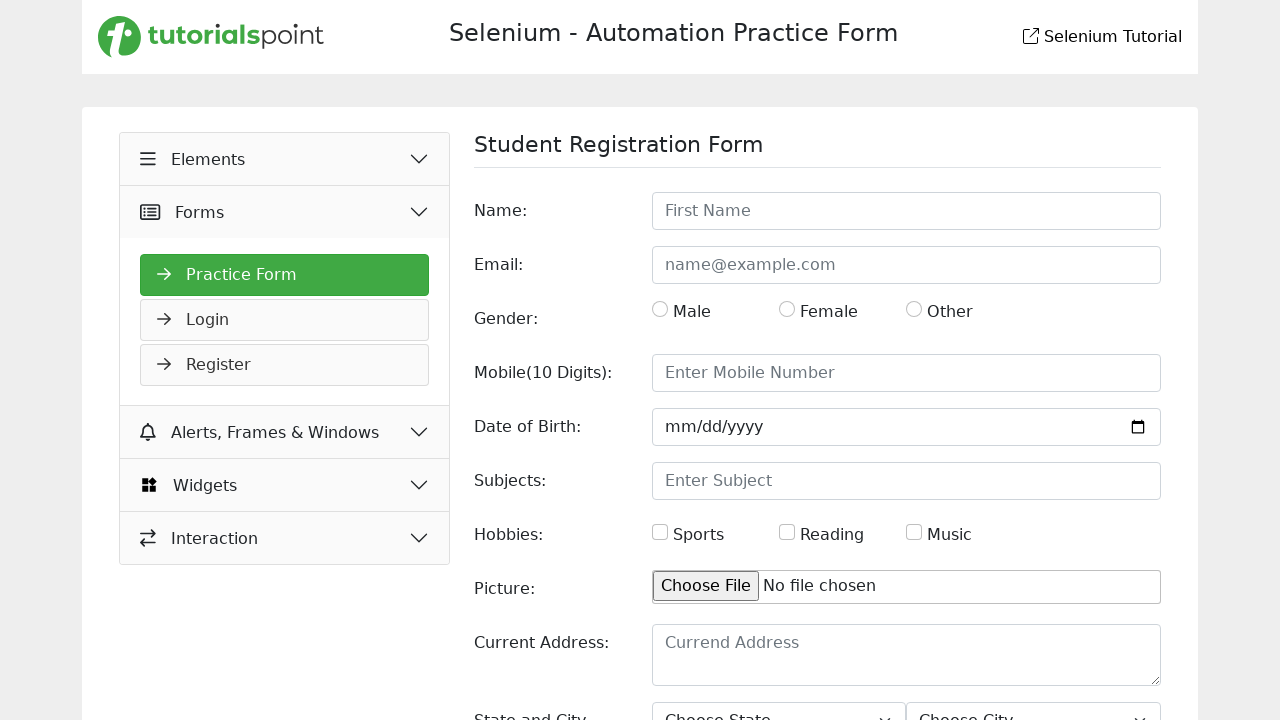

Clicked on the gender radio button at (660, 309) on xpath=//*[@id='gender']
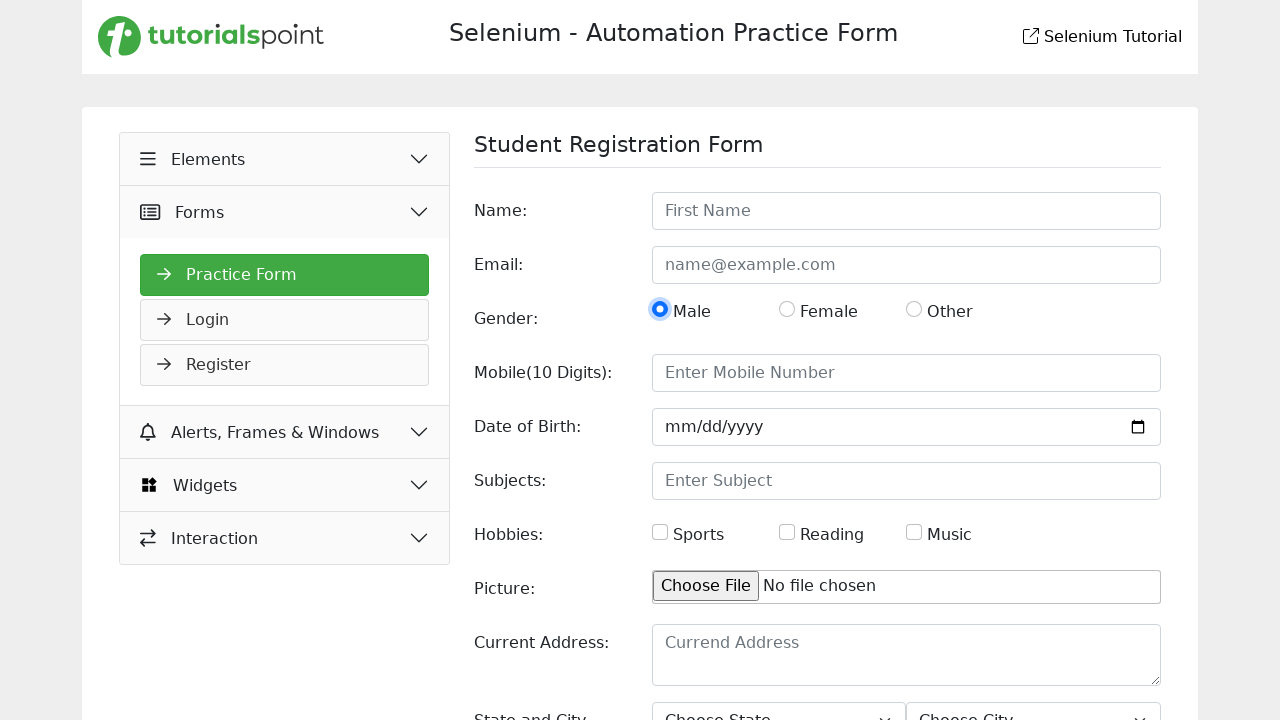

Verified radio button checked status: True
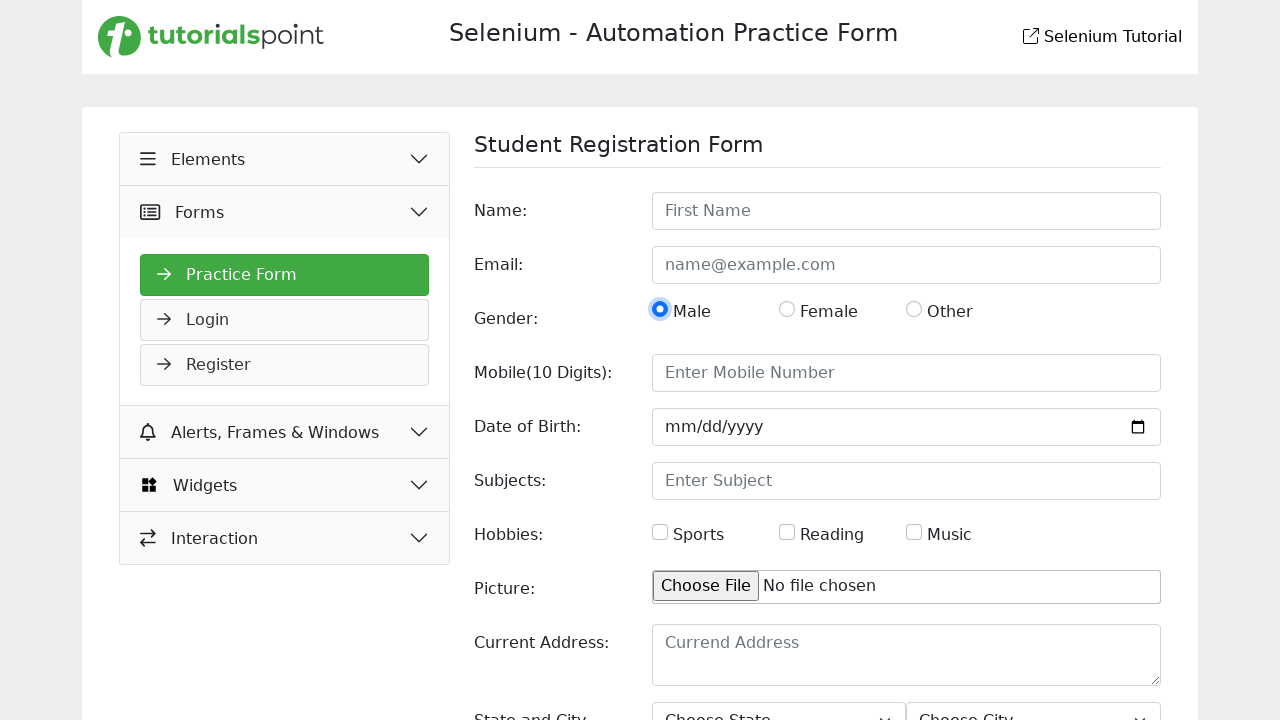

Waited 2 seconds to observe the result
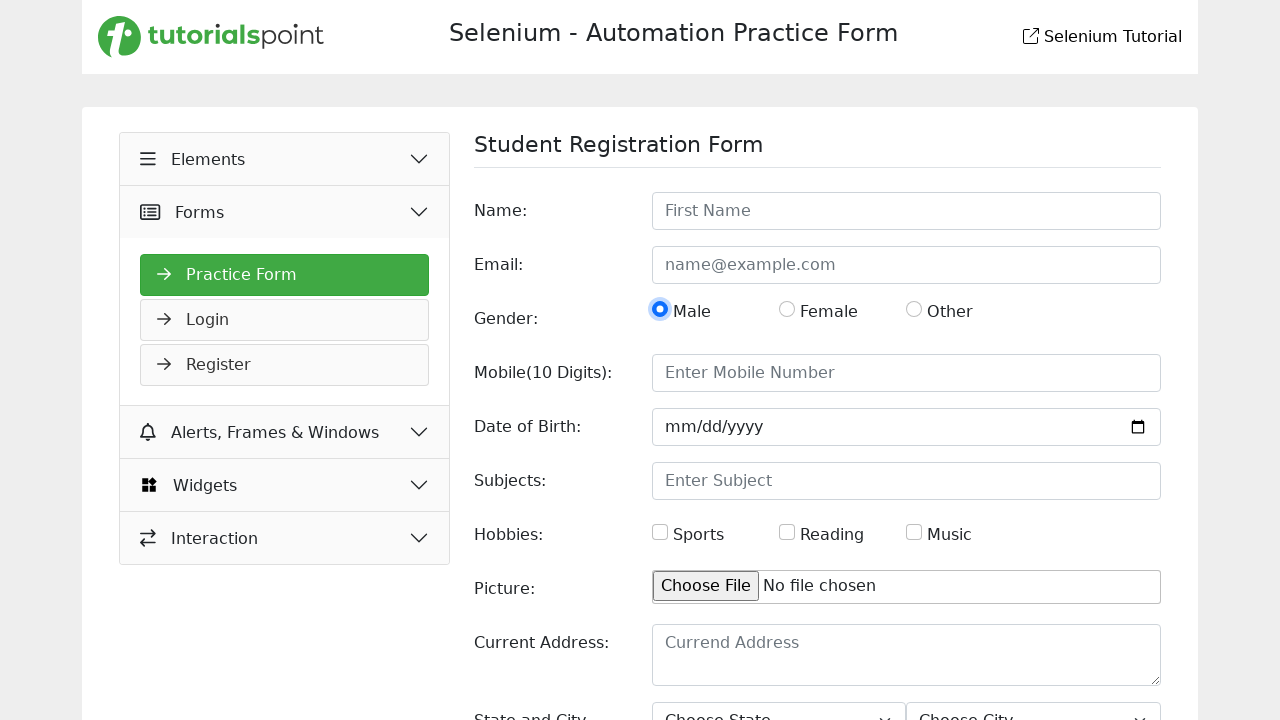

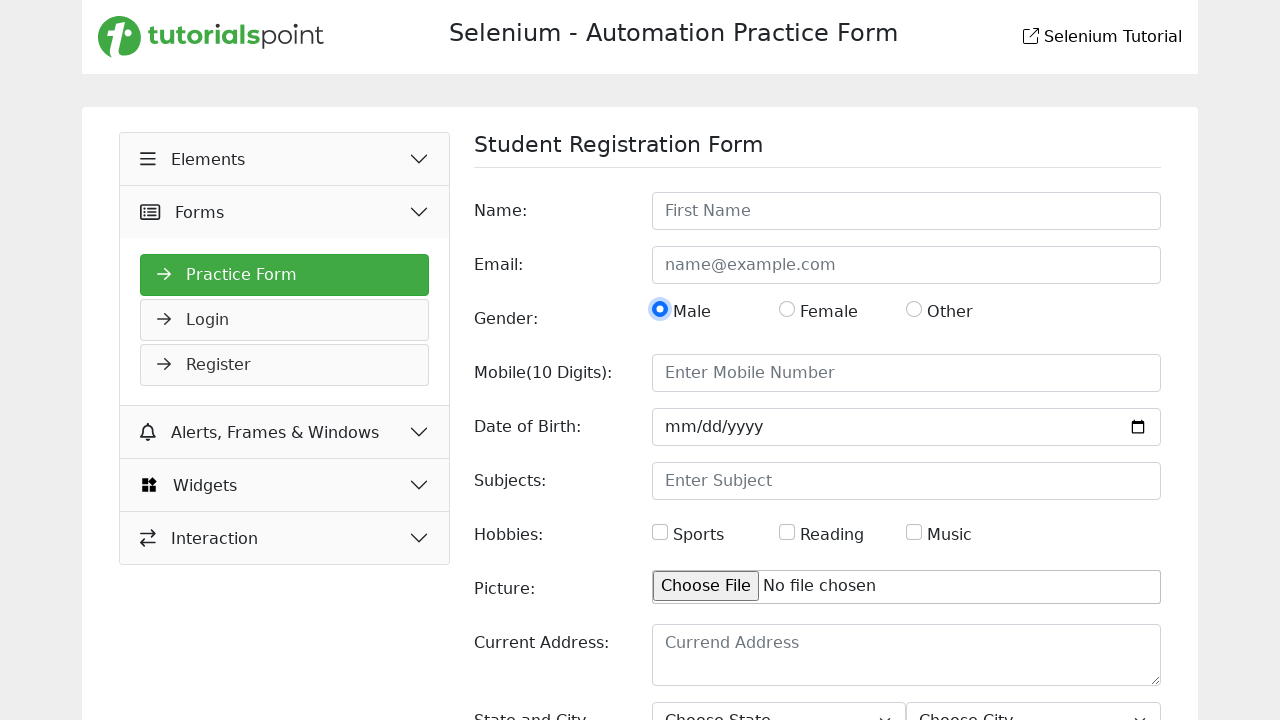